Tests keyboard actions on a text comparison tool by entering text in the first field, selecting all, copying, tabbing to the second field, and pasting

Starting URL: https://text-compare.com/

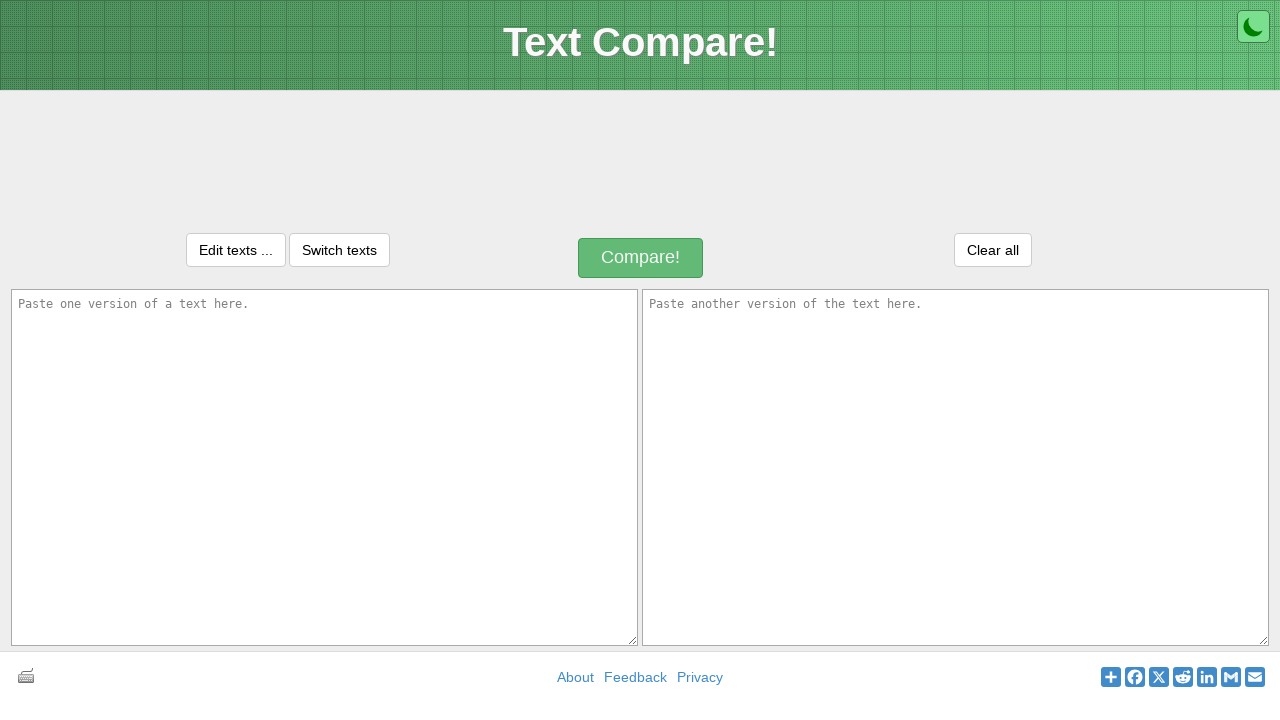

Entered 'Kamali' in the first textarea on textarea#inputText1
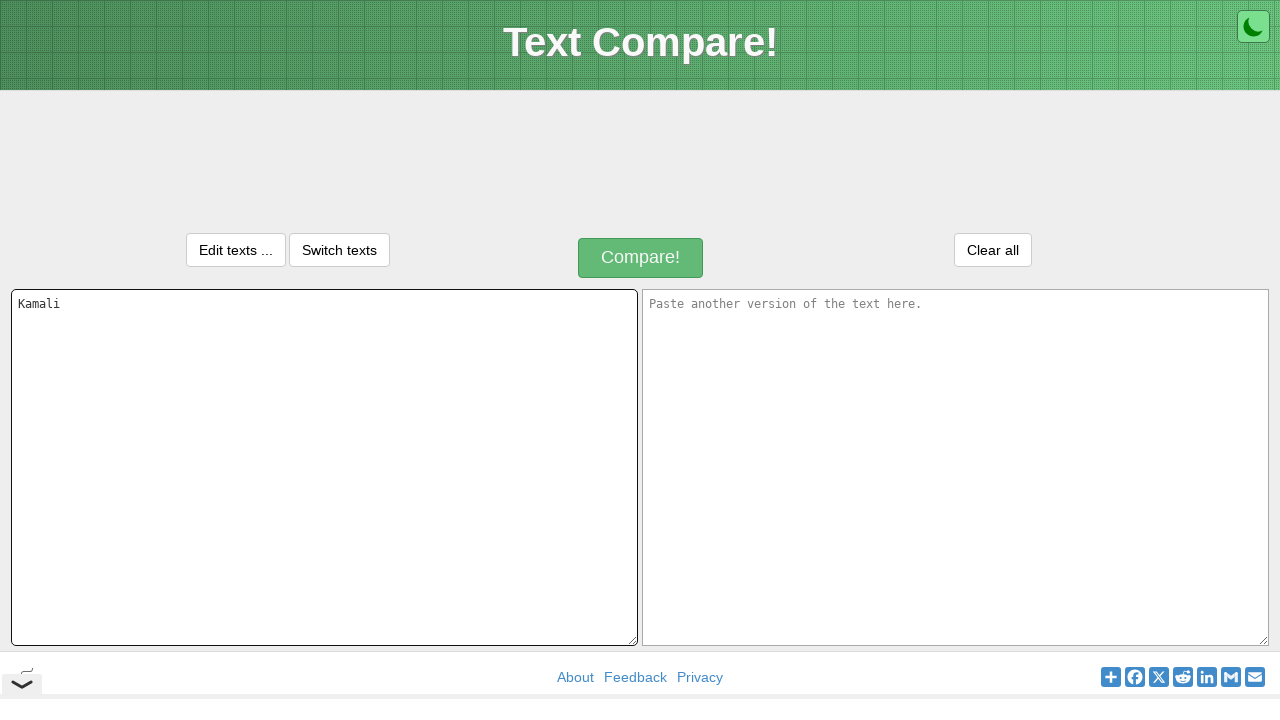

Selected all text in first textarea using Ctrl+A
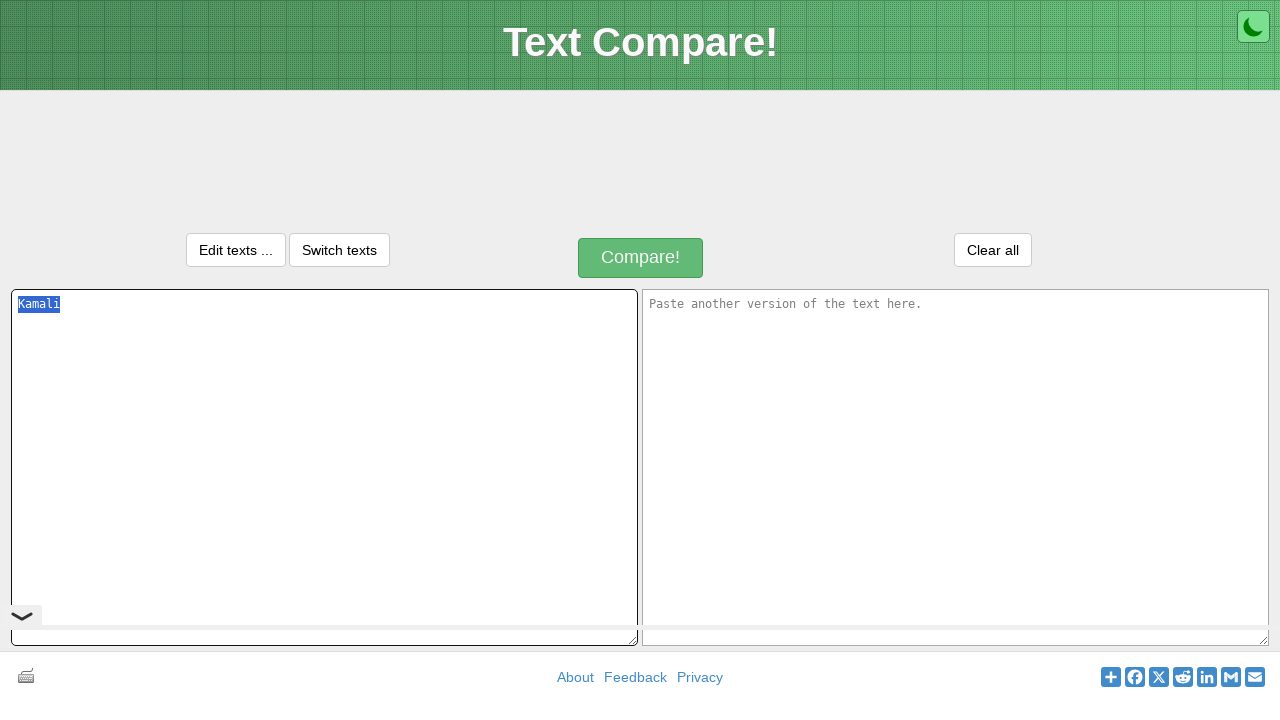

Copied selected text using Ctrl+C
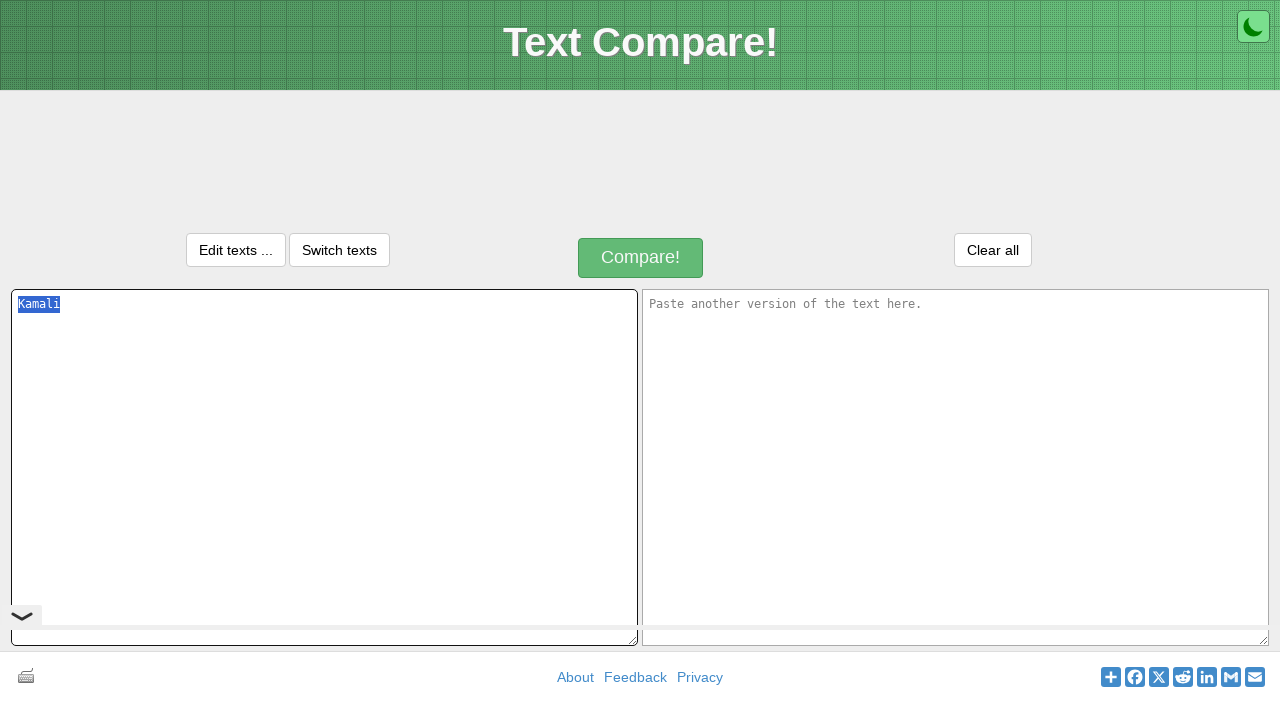

Tabbed to the second textarea field
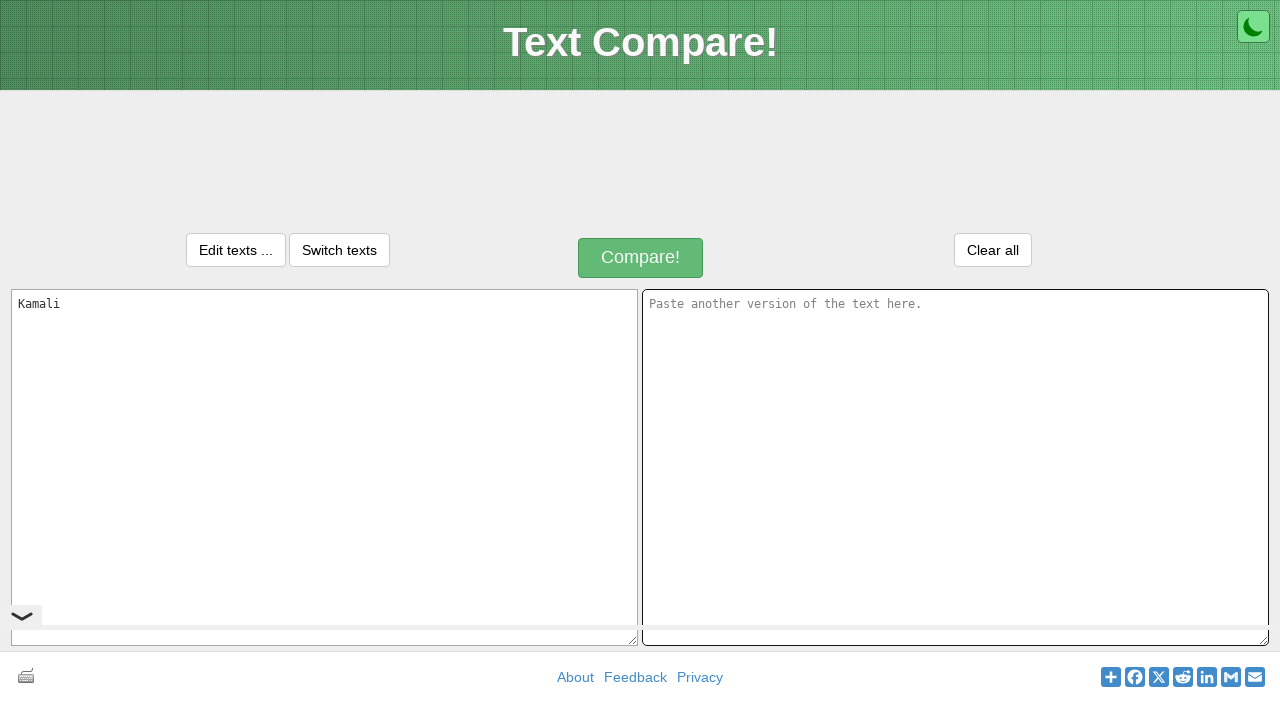

Pasted text into second textarea using Ctrl+V
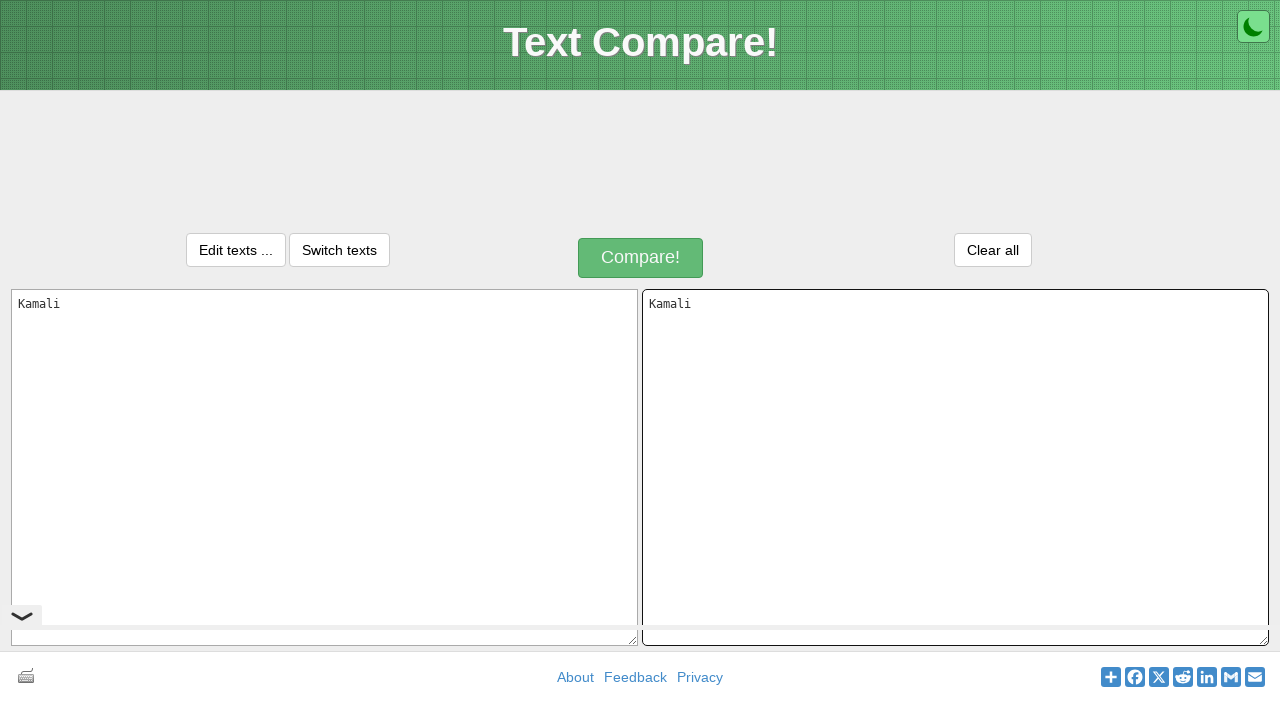

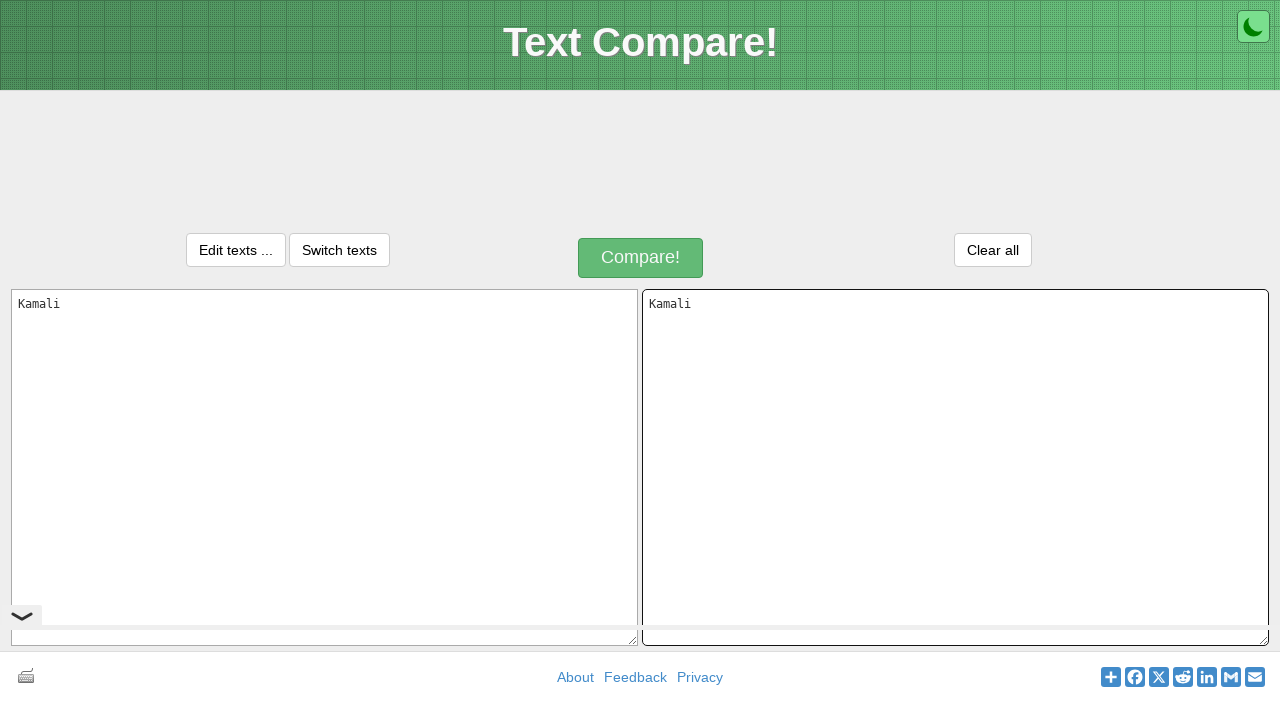